Automates interaction with the QWOP game by clicking on the game canvas and sending keyboard inputs to control the character

Starting URL: http://www.foddy.net/Athletics.html?webgl=true

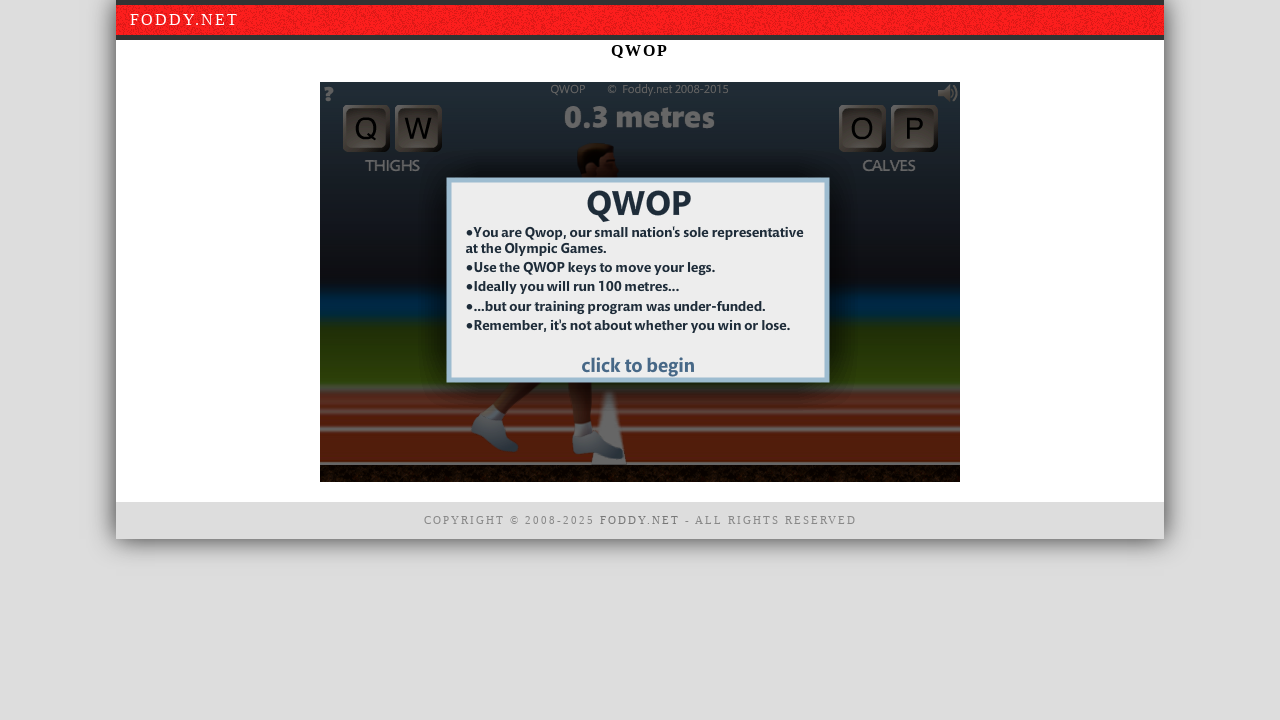

Waited for game canvas to load
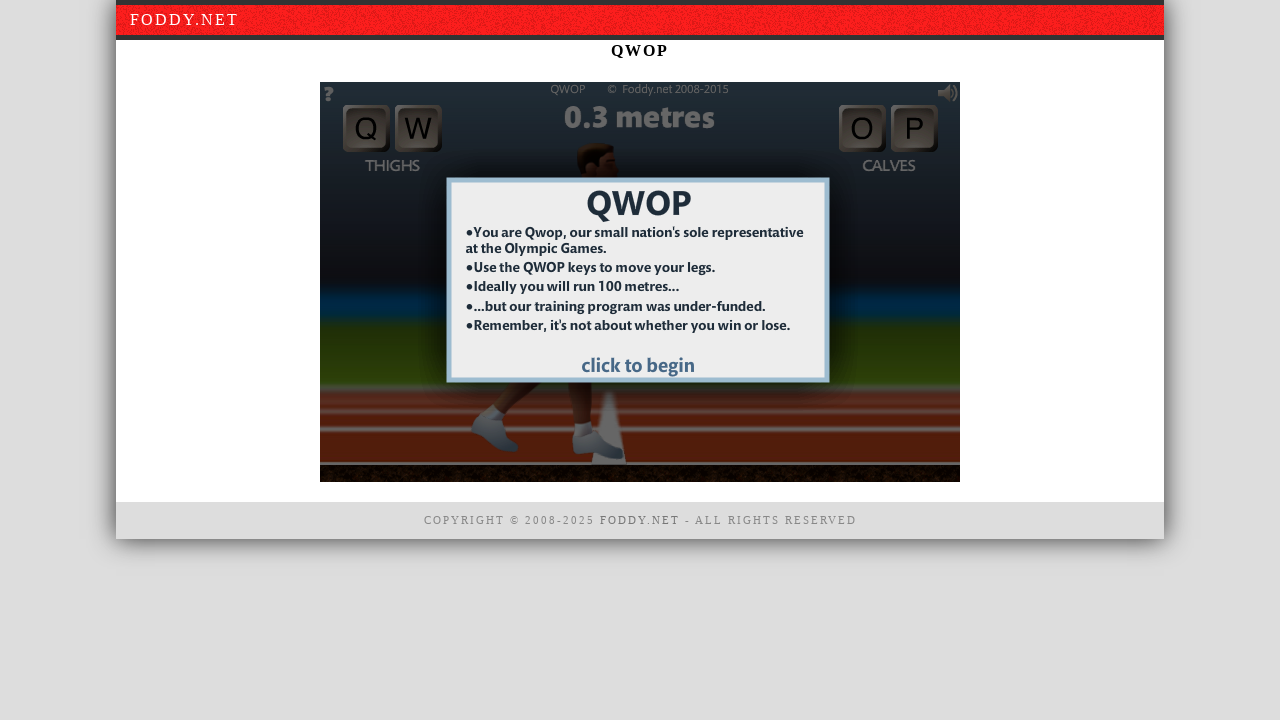

Located QWOP game canvas element
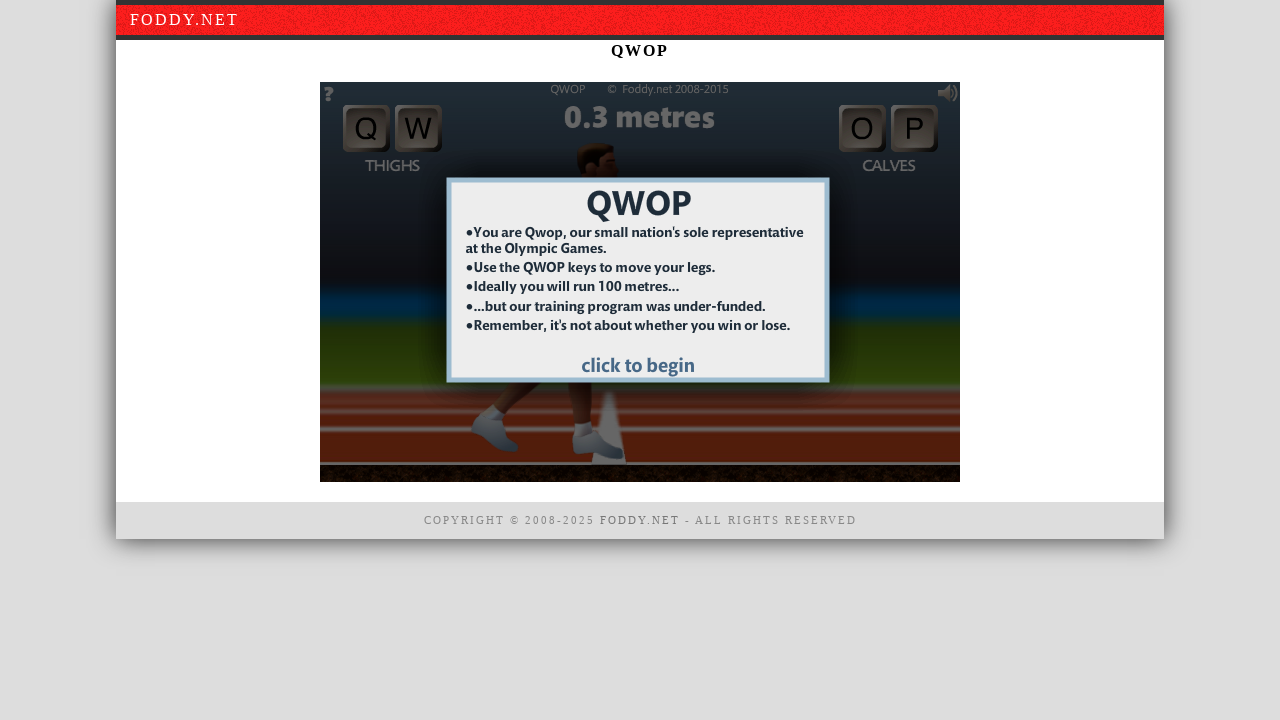

Clicked on canvas to focus the game at (640, 282) on canvas#window1
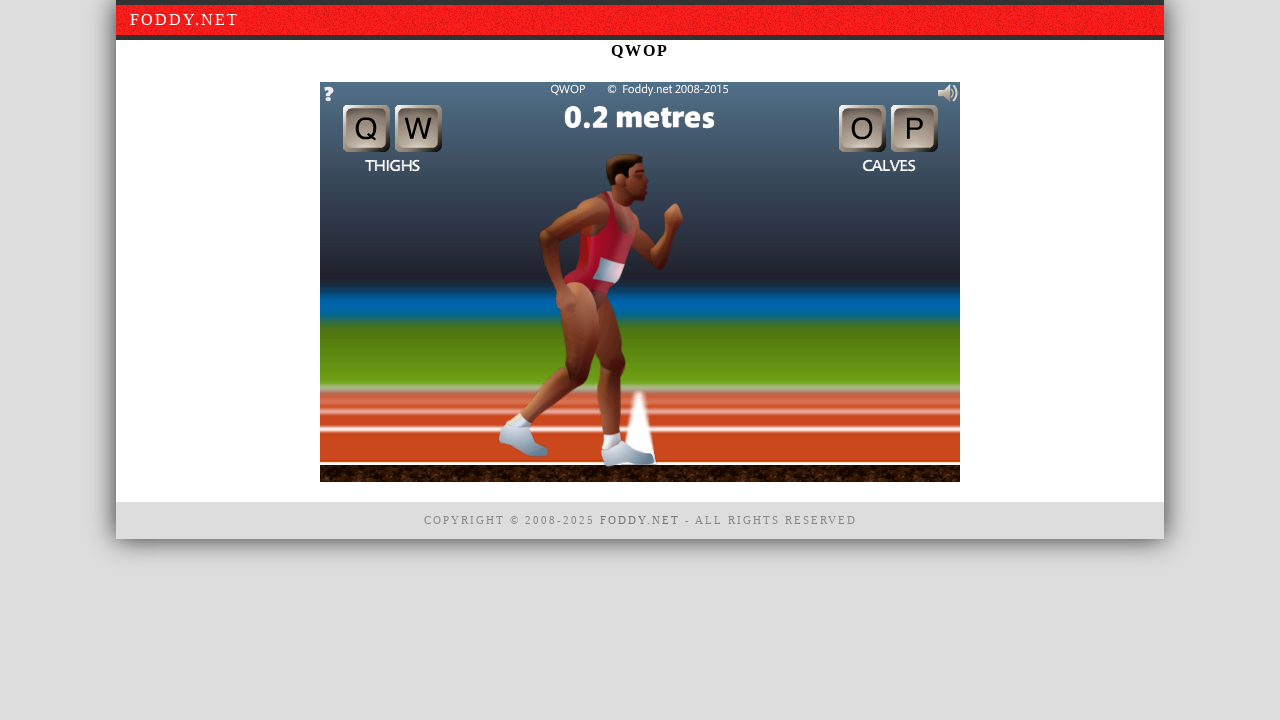

Hovered over canvas (iteration 1/3) at (640, 282) on canvas#window1
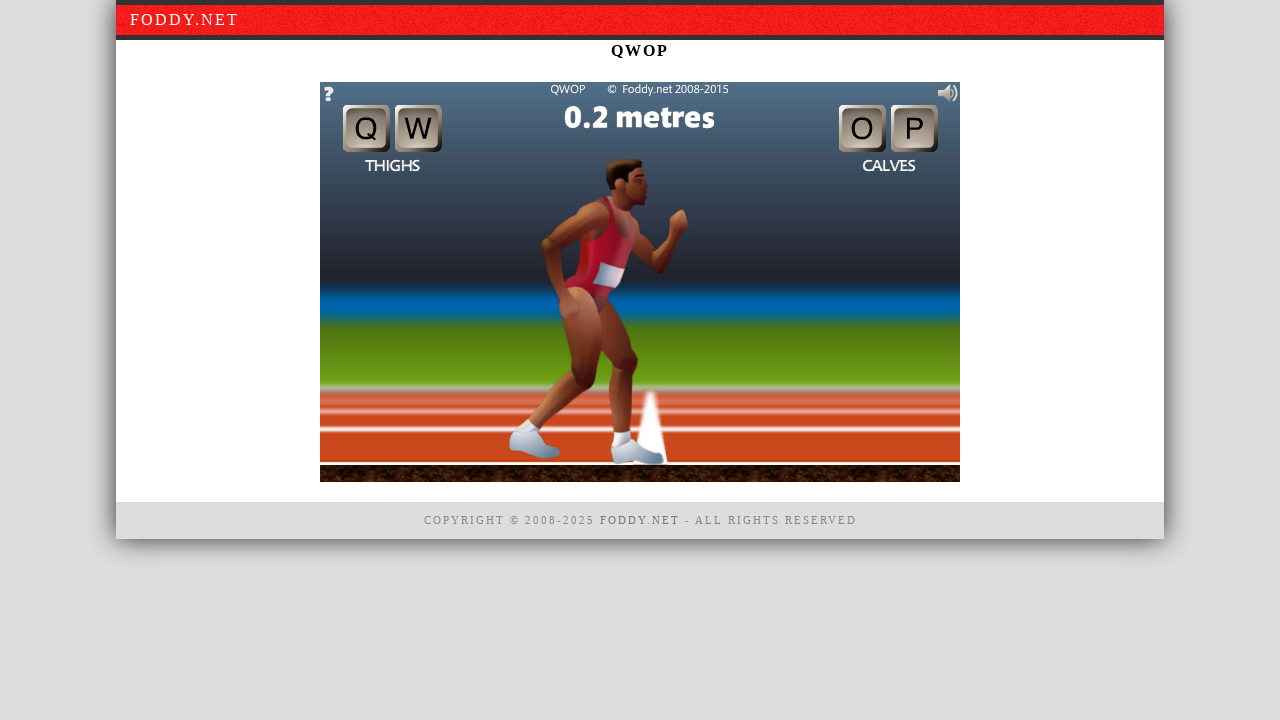

Clicked canvas (iteration 1/3) at (640, 282) on canvas#window1
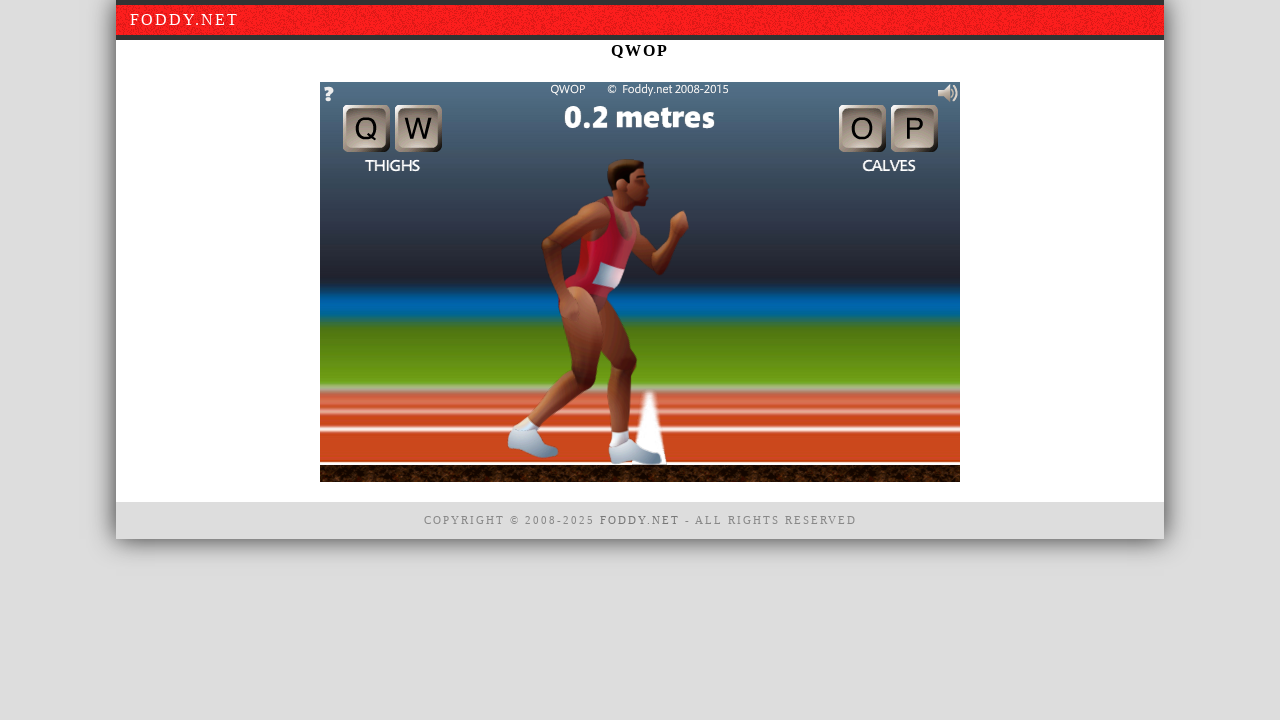

Pressed 'q' key to control character (iteration 1/3) on canvas#window1
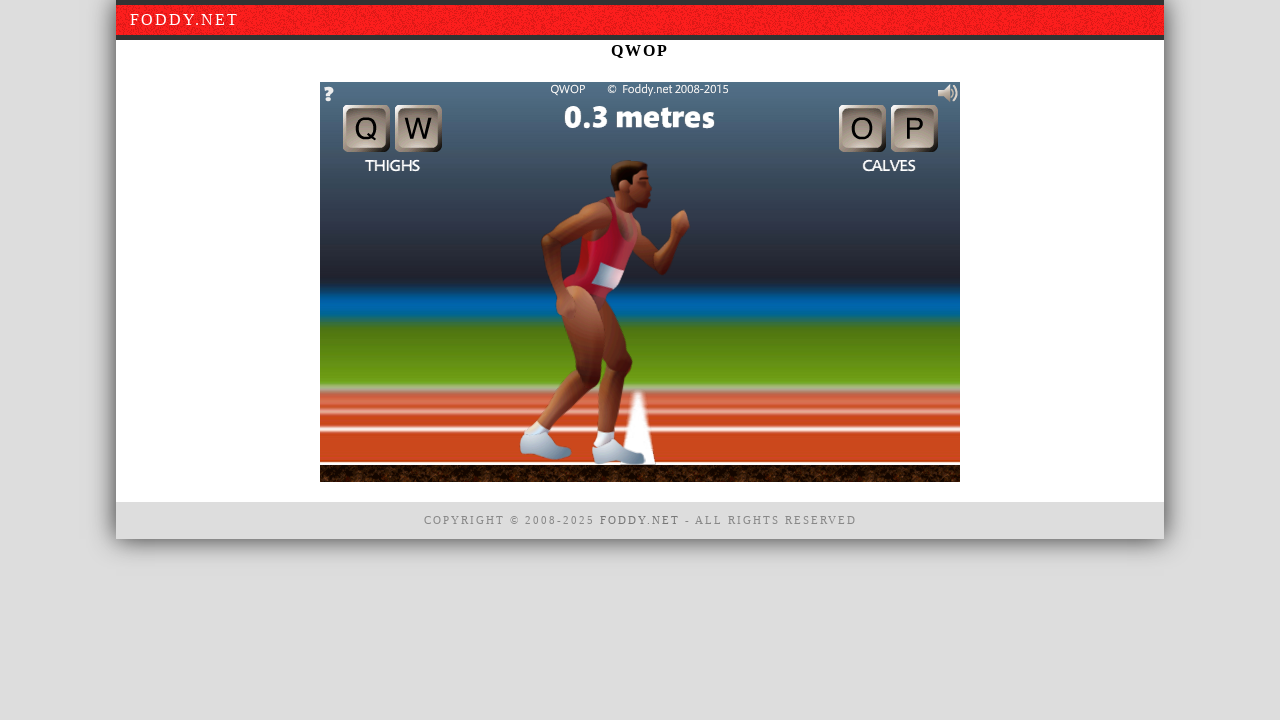

Hovered over canvas (iteration 2/3) at (640, 282) on canvas#window1
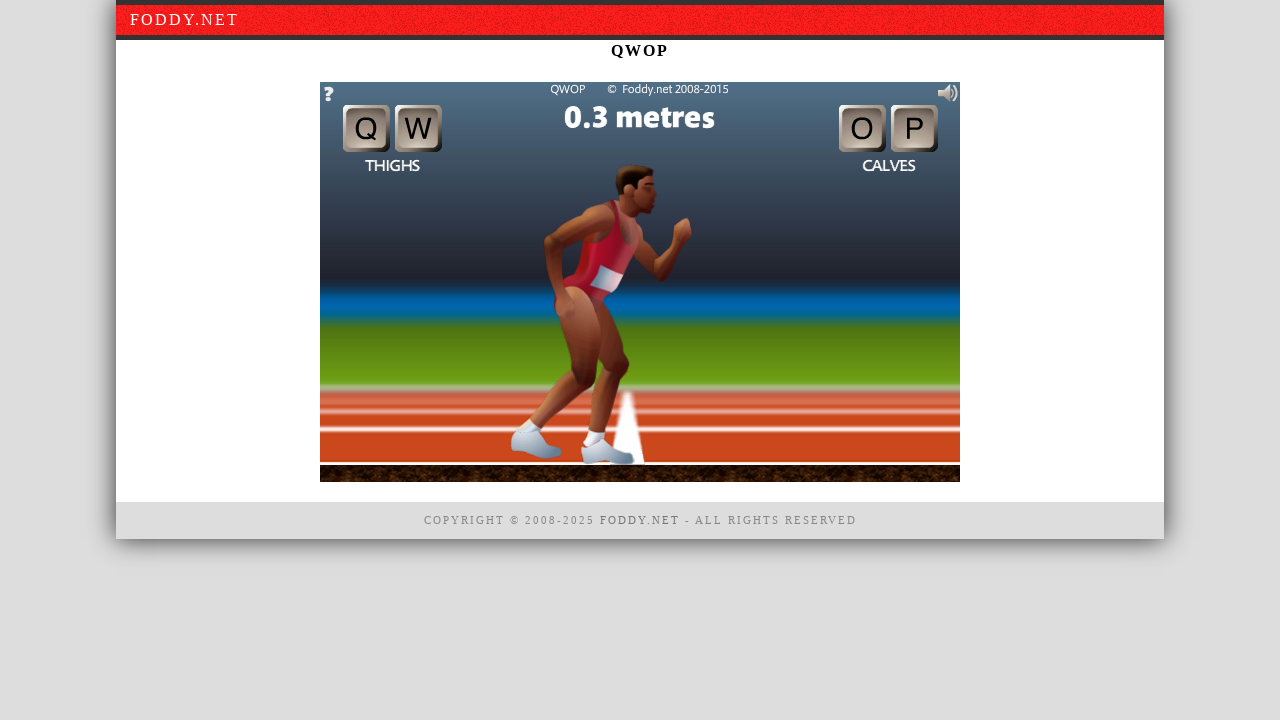

Clicked canvas (iteration 2/3) at (640, 282) on canvas#window1
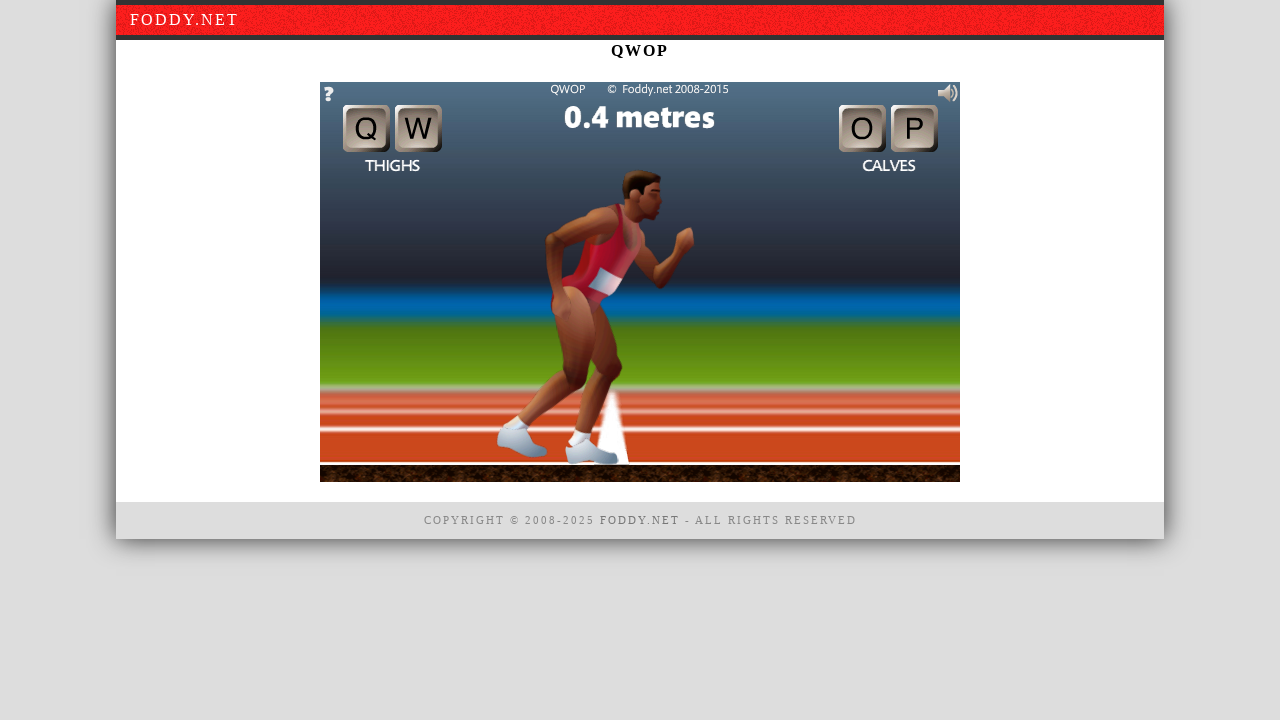

Pressed 'q' key to control character (iteration 2/3) on canvas#window1
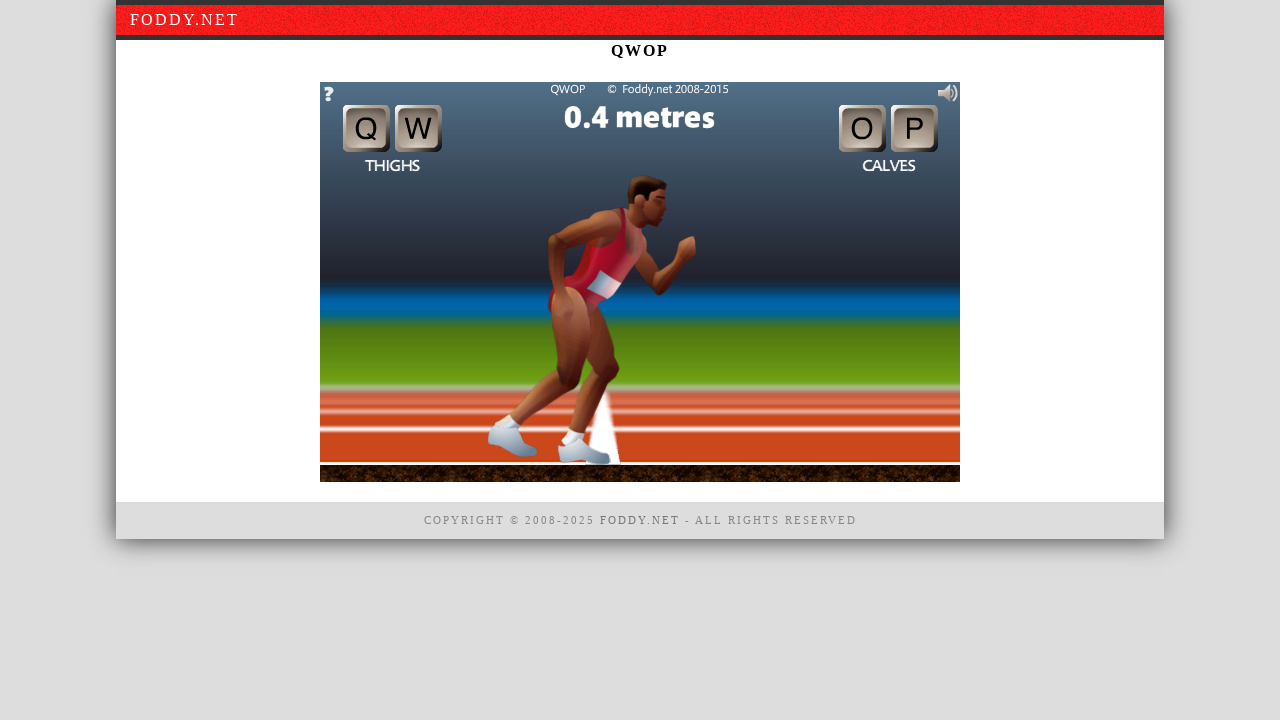

Hovered over canvas (iteration 3/3) at (640, 282) on canvas#window1
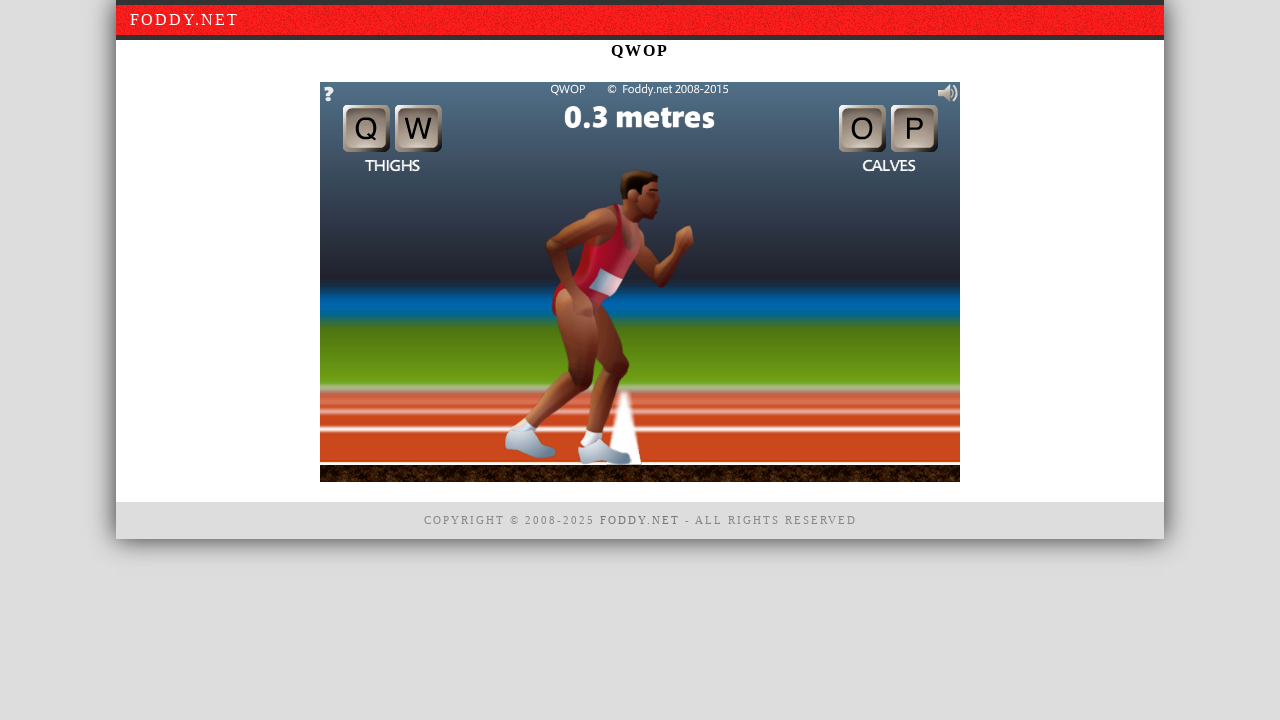

Clicked canvas (iteration 3/3) at (640, 282) on canvas#window1
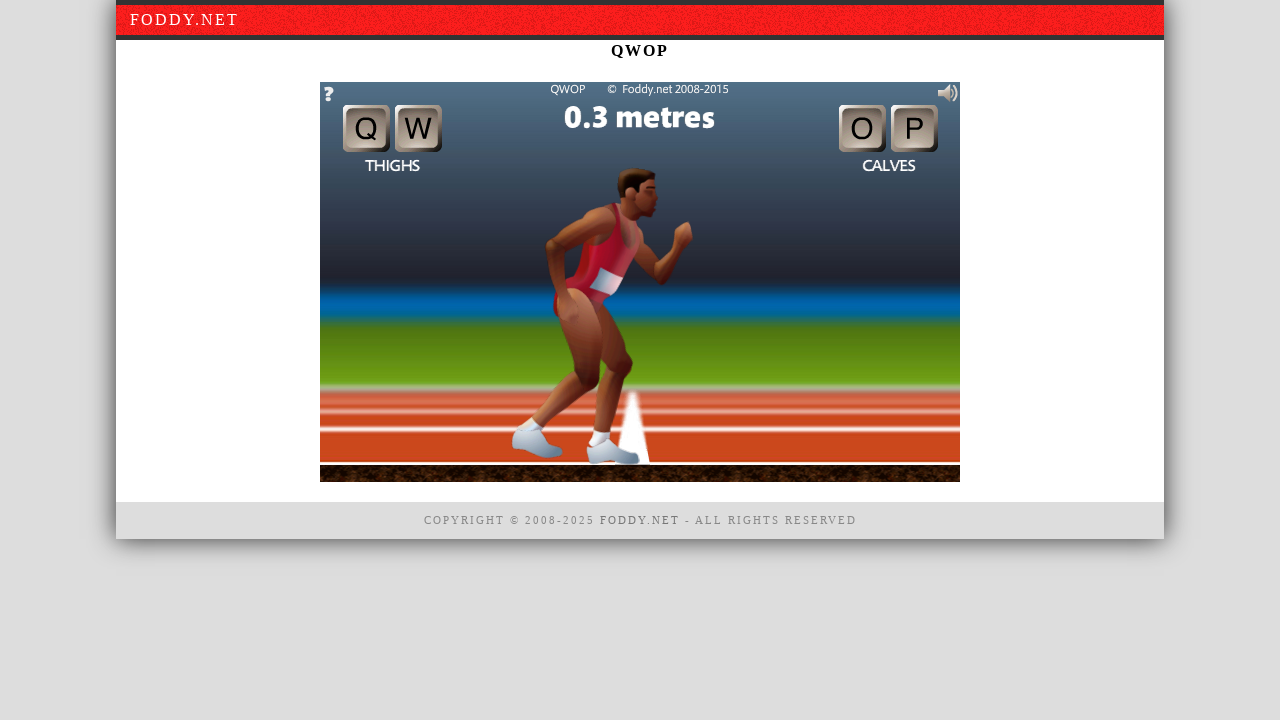

Pressed 'q' key to control character (iteration 3/3) on canvas#window1
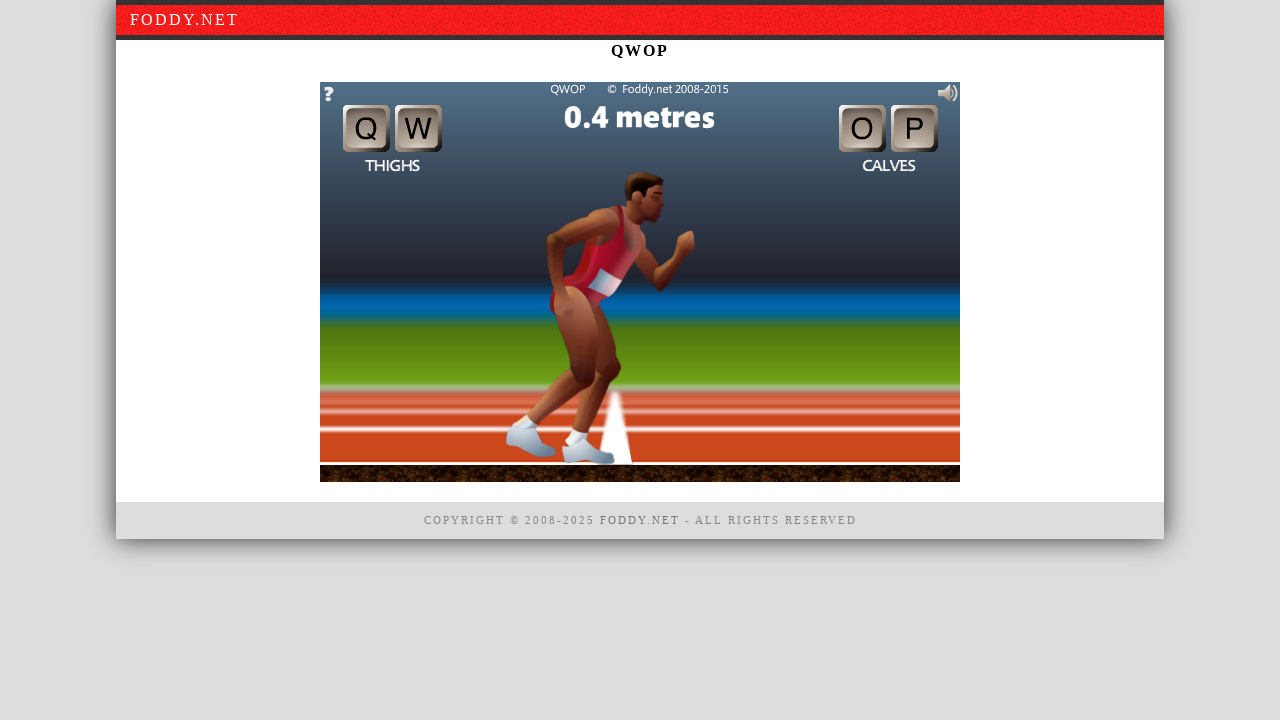

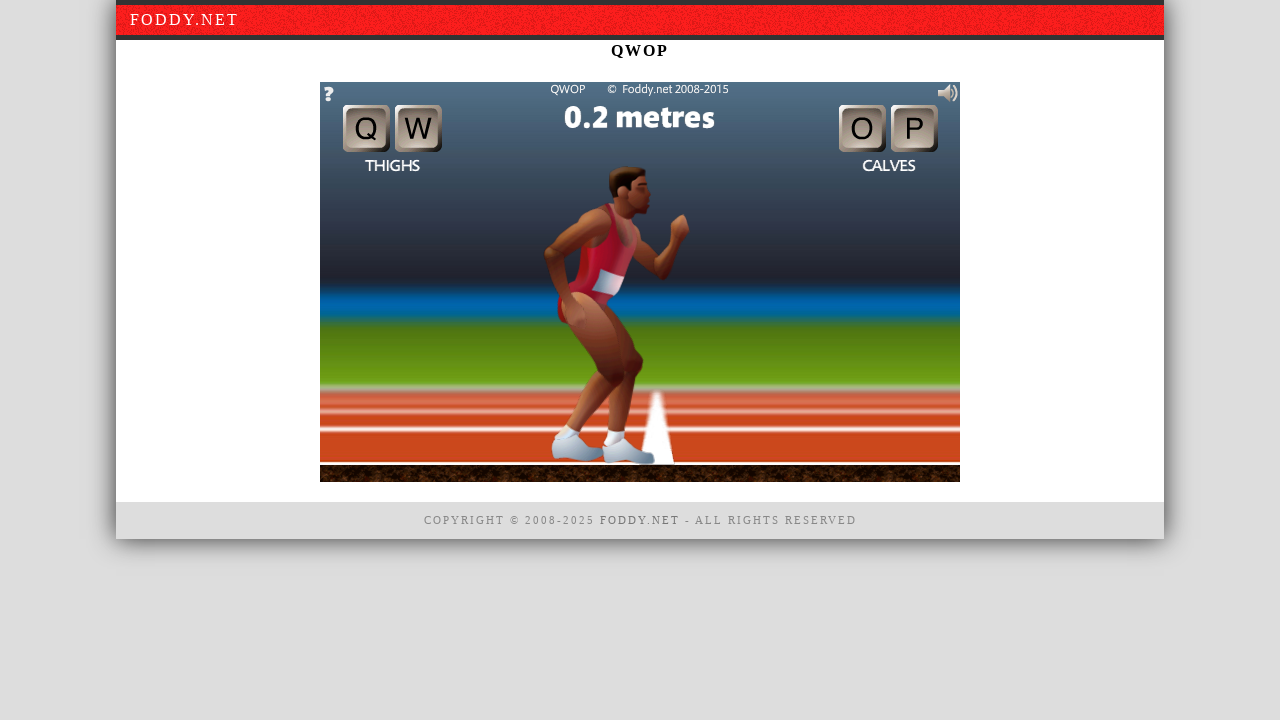